Tests dynamic content loading by clicking a Start button and verifying that "Hello World!" text appears after the loading completes.

Starting URL: https://the-internet.herokuapp.com/dynamic_loading/1

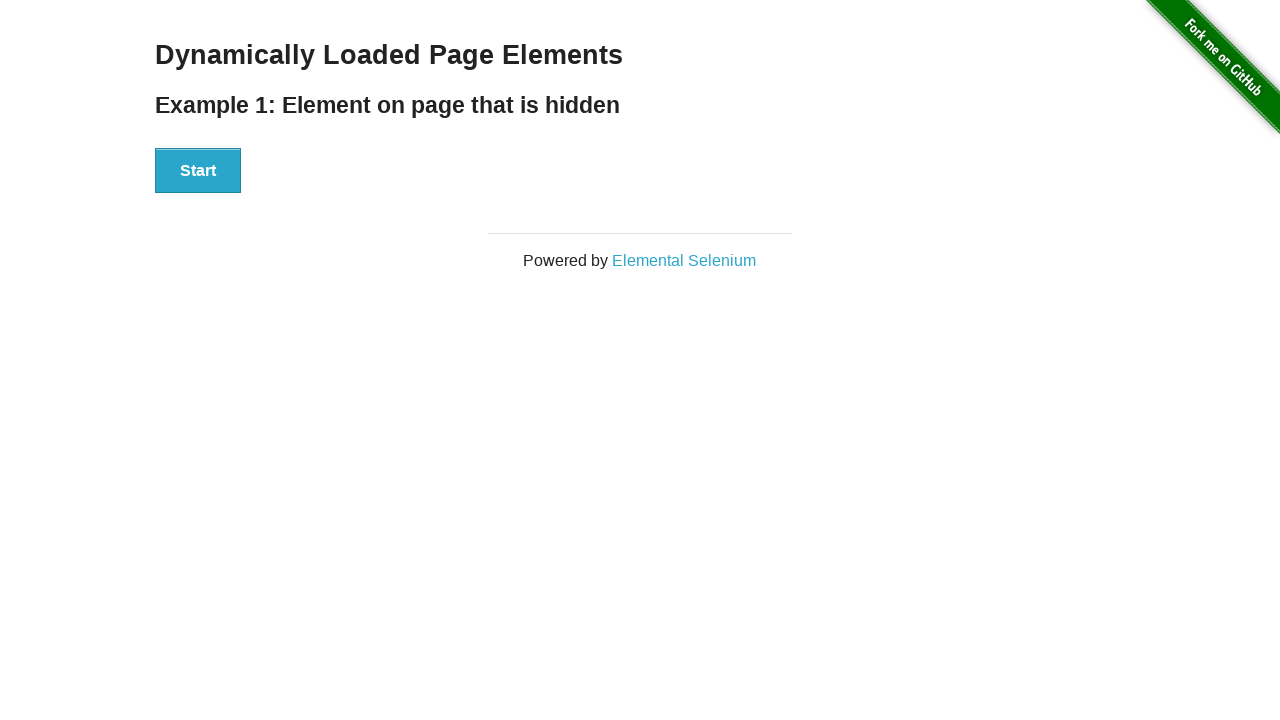

Navigated to dynamic loading test page
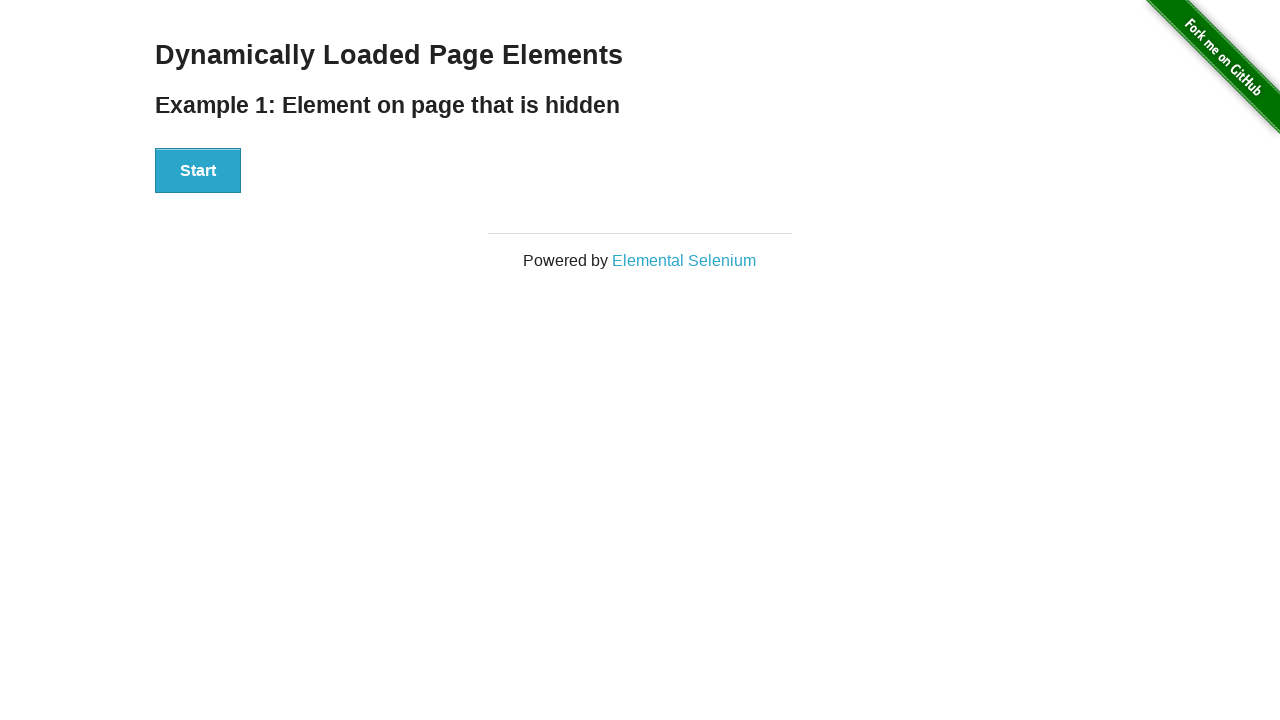

Clicked the Start button to initiate dynamic content loading at (198, 171) on xpath=//div[@id='start']//button
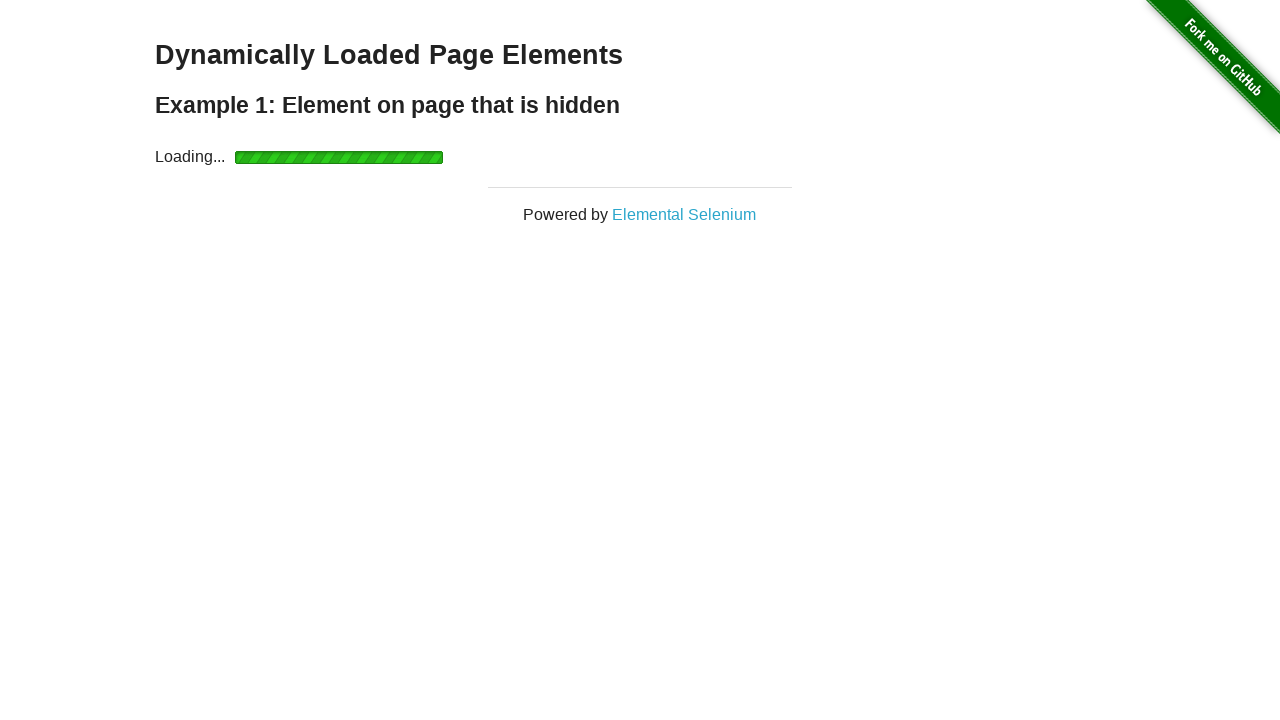

Dynamic content loading completed and 'Hello World!' text became visible
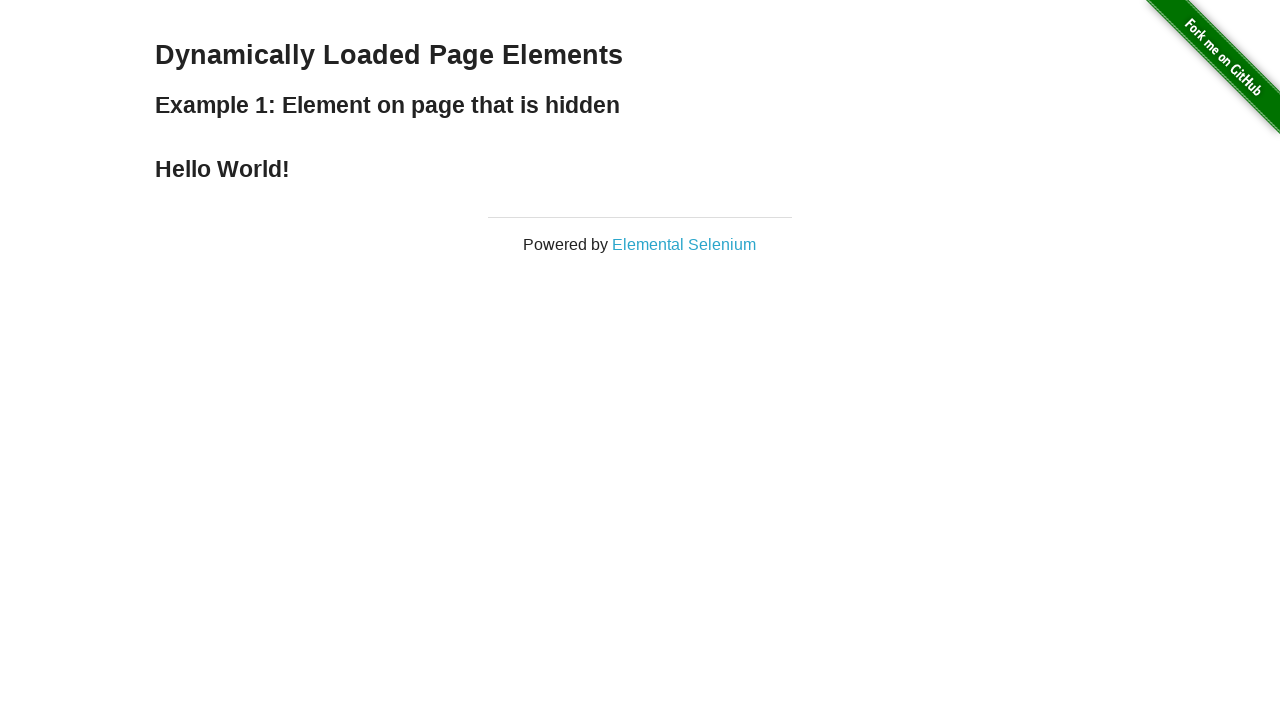

Retrieved text content from the 'Hello World!' element
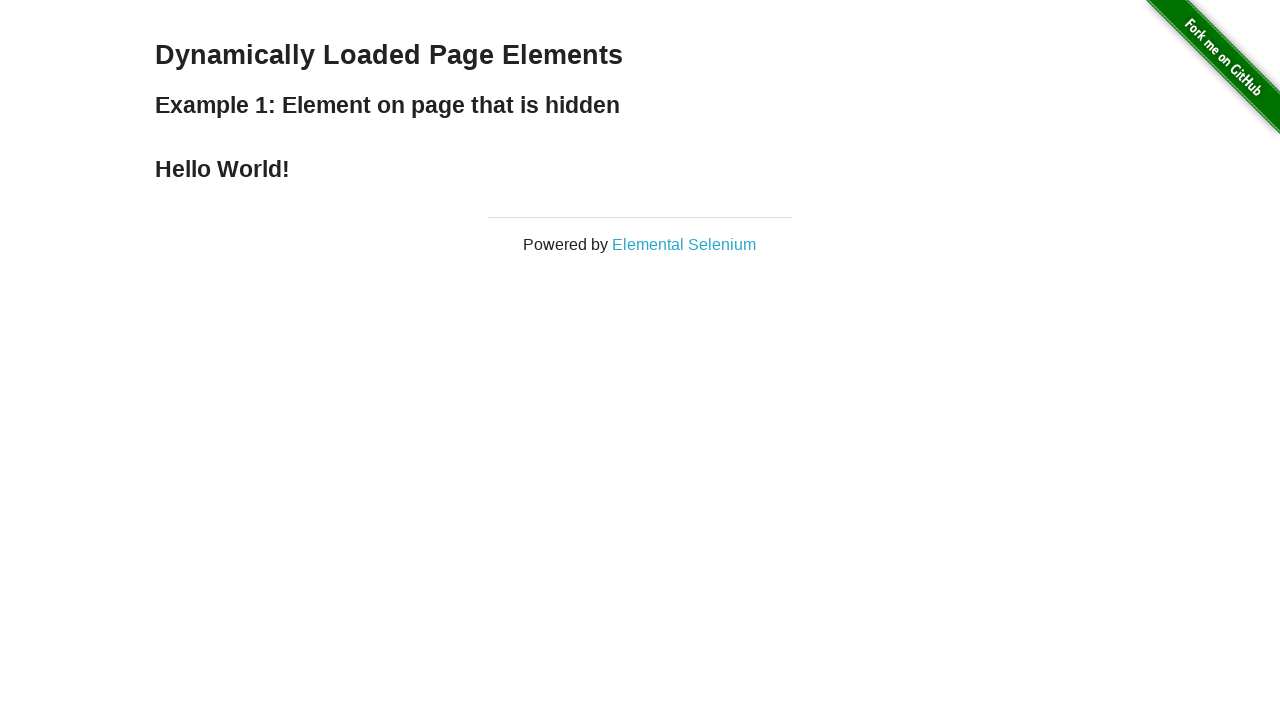

Verified that the text content matches 'Hello World!' as expected
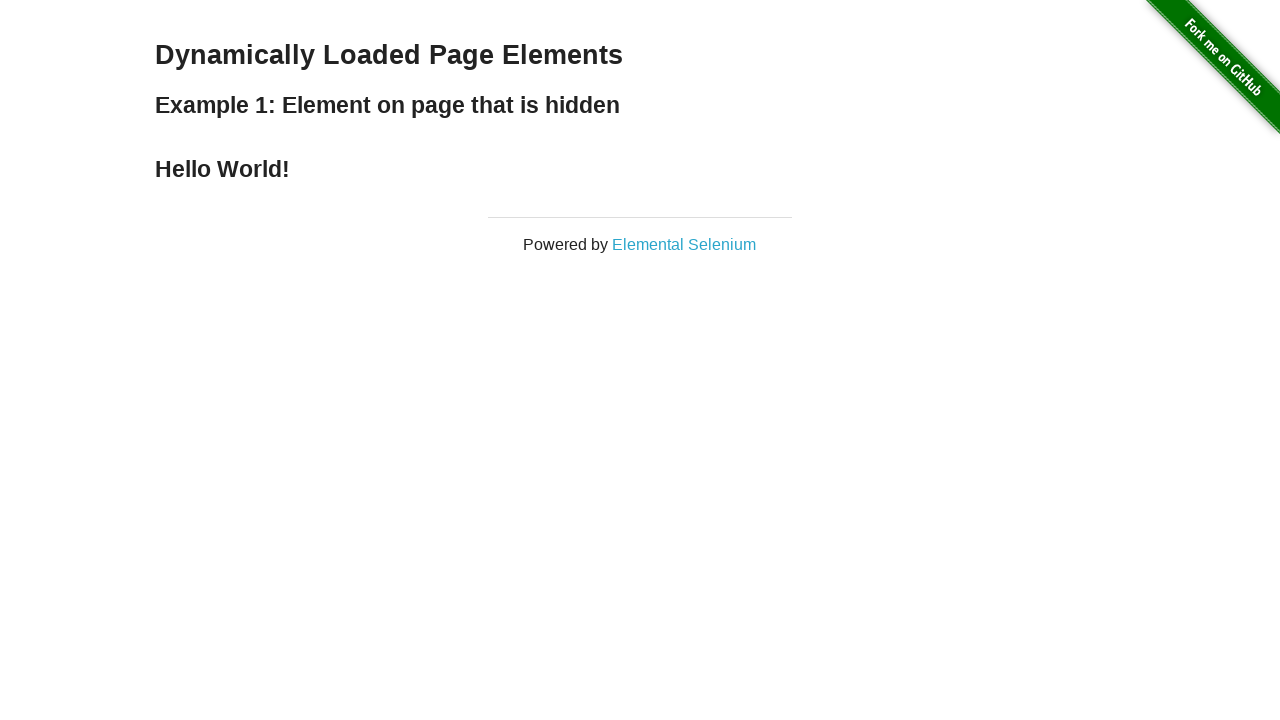

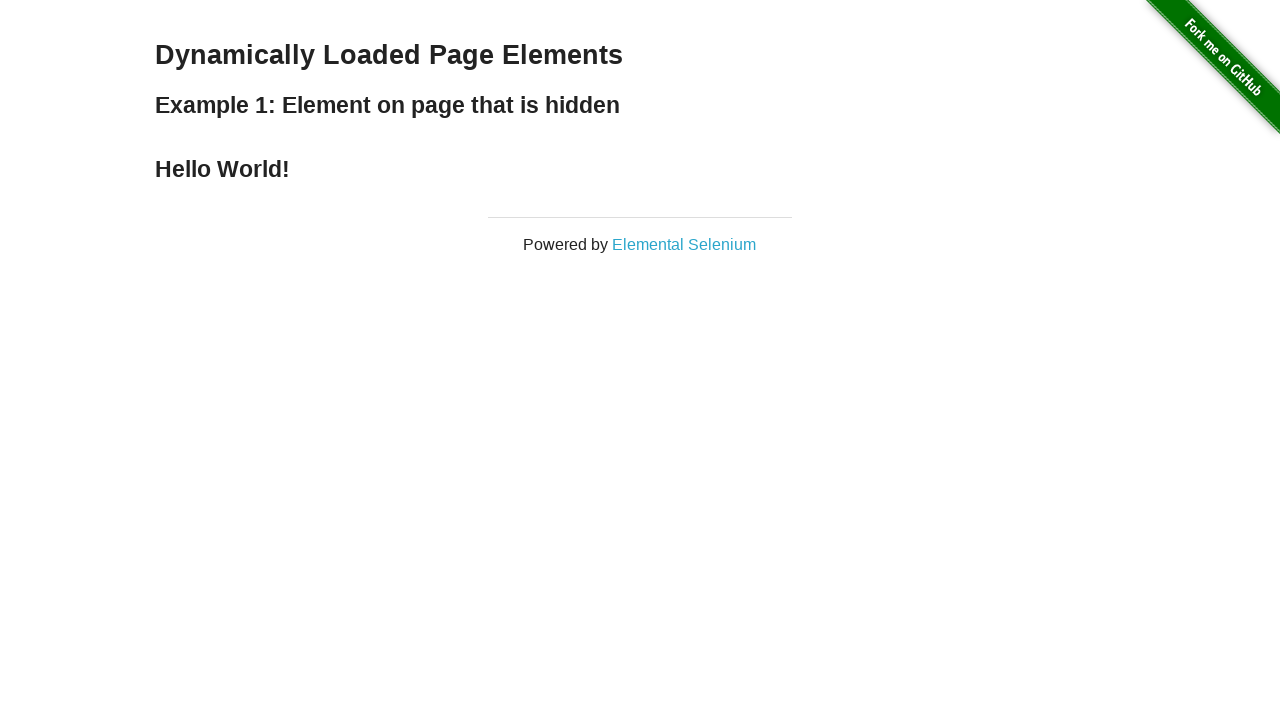